Tests radio button functionality by clicking on the blue radio button and verifying its selected state

Starting URL: https://practice.cydeo.com/radio_buttons

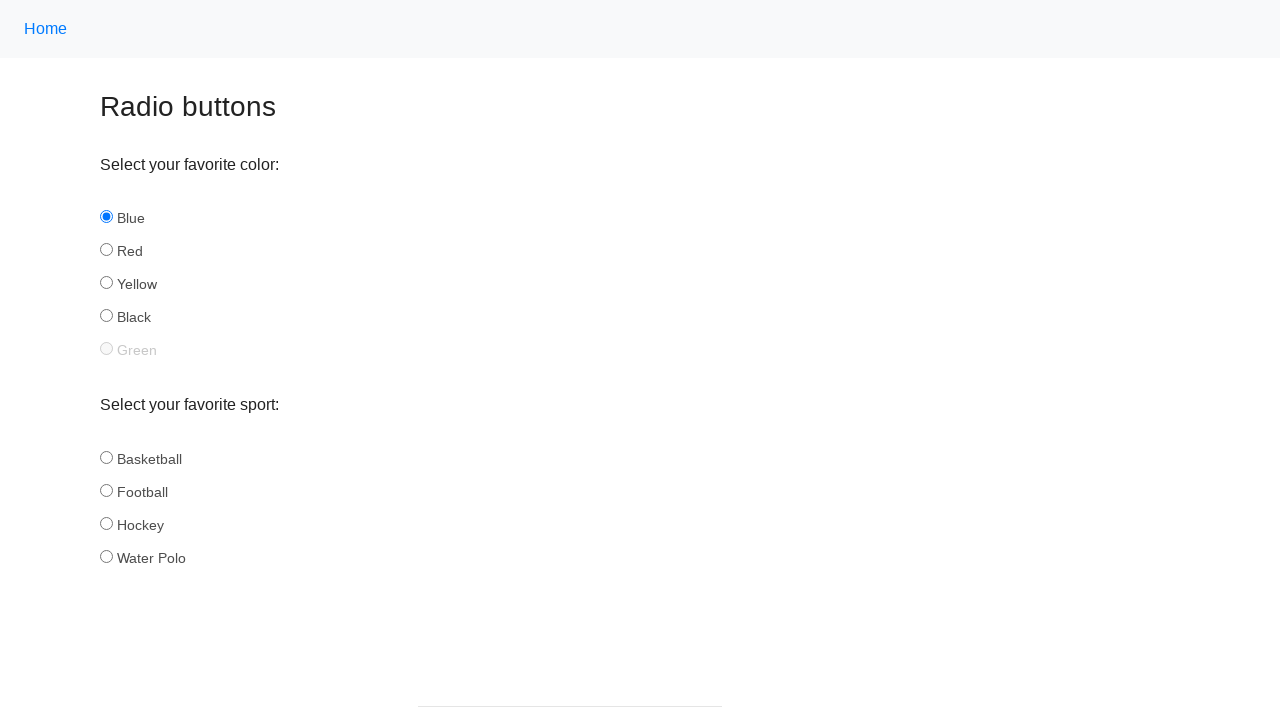

Clicked the blue radio button at (106, 217) on #blue
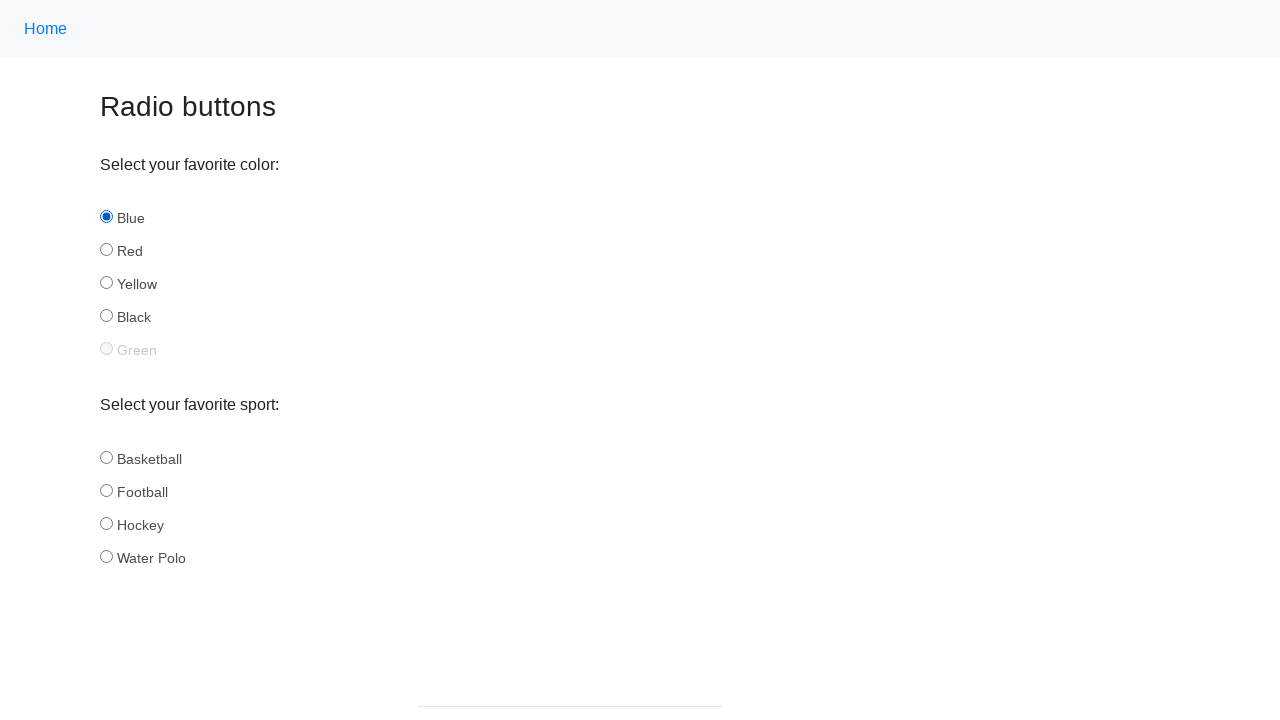

Verified the blue radio button is selected
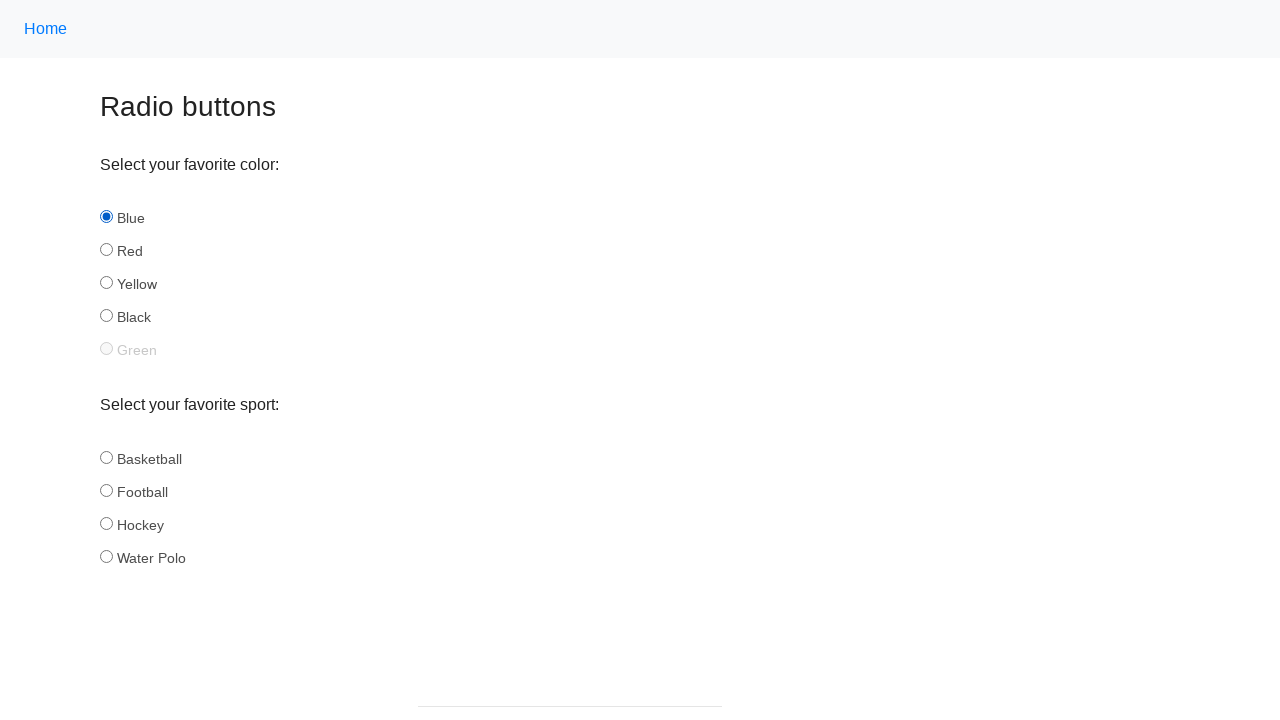

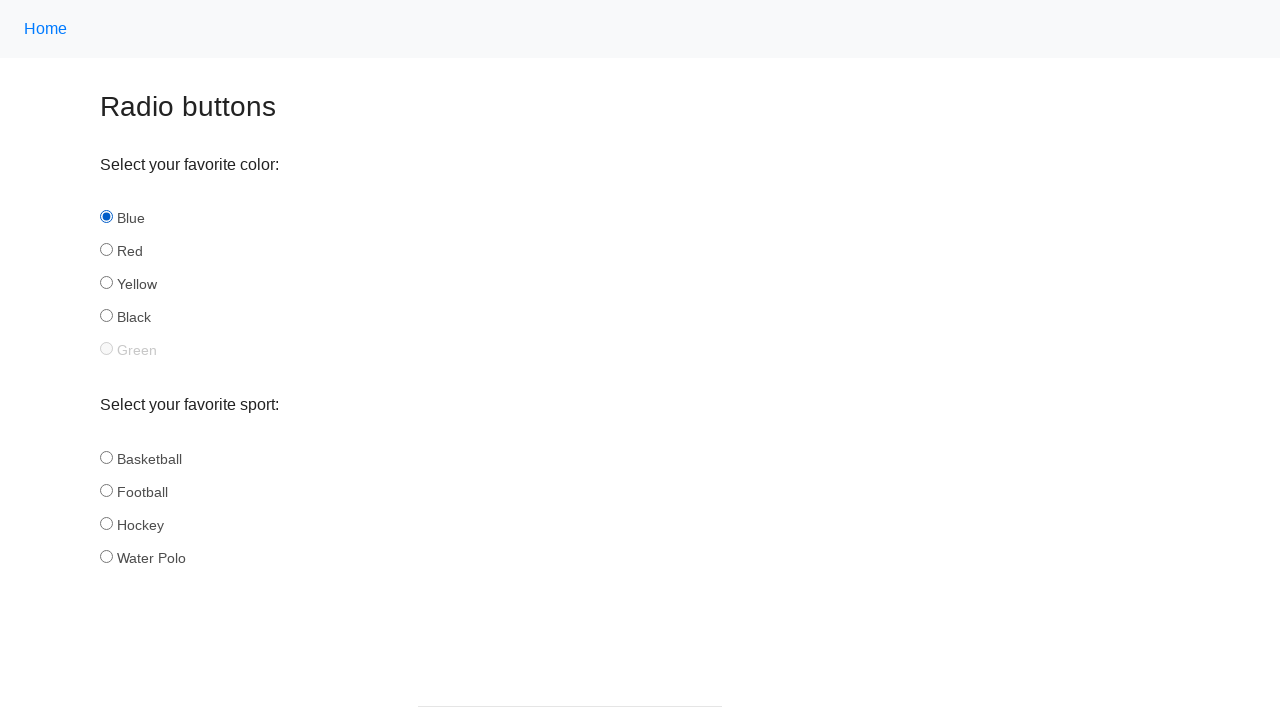